Waits for a price to drop to $100, books it, then solves a mathematical challenge by calculating a logarithmic expression and submitting the answer

Starting URL: http://suninjuly.github.io/explicit_wait2.html

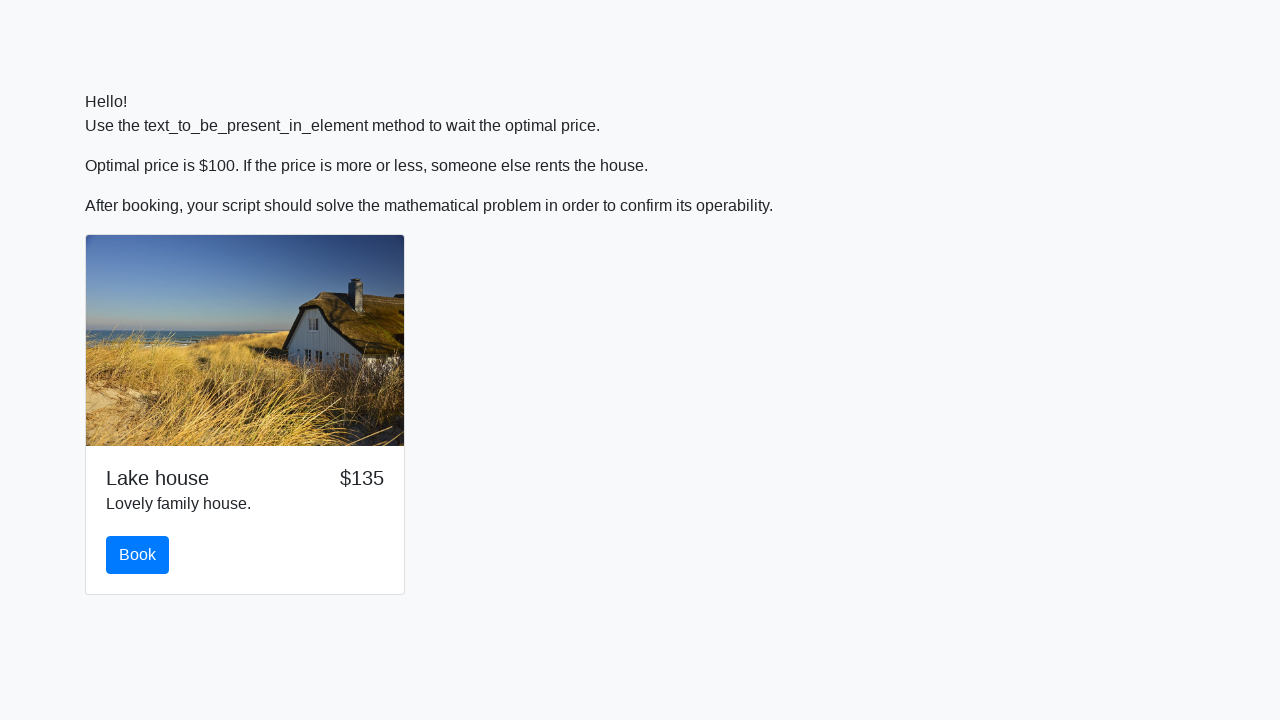

Waited for price to drop to $100
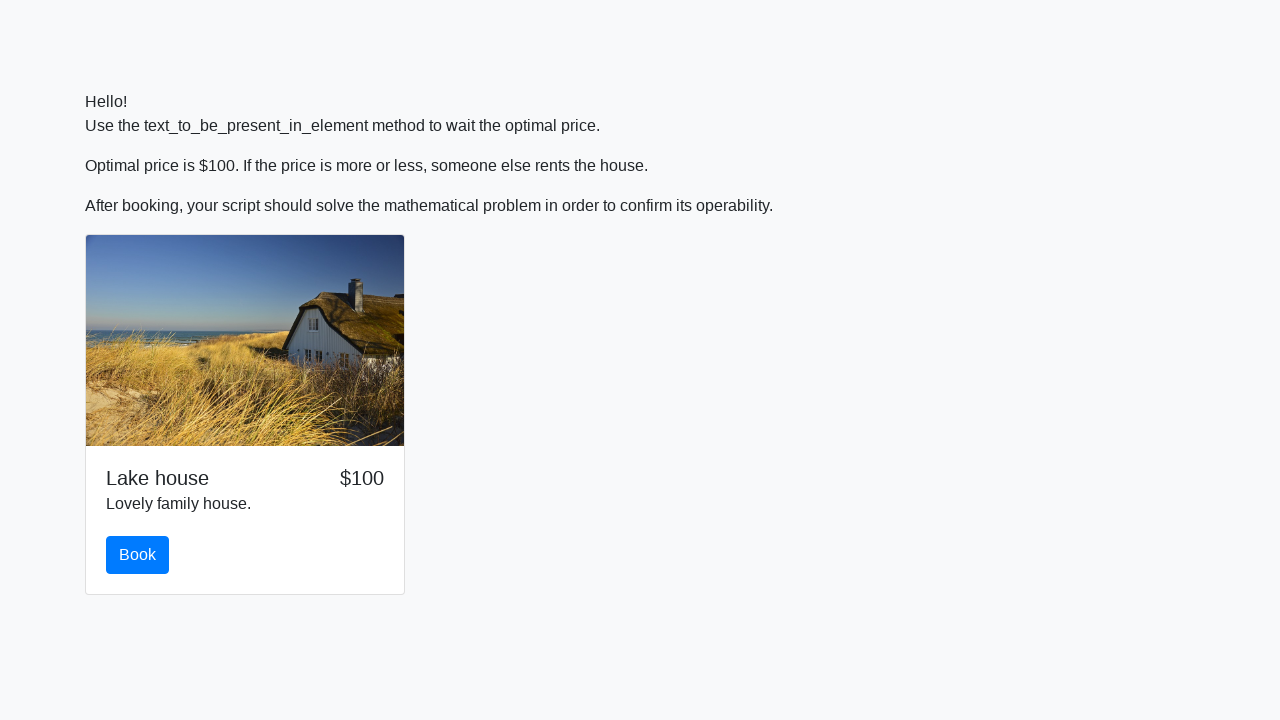

Clicked book button at (138, 555) on #book
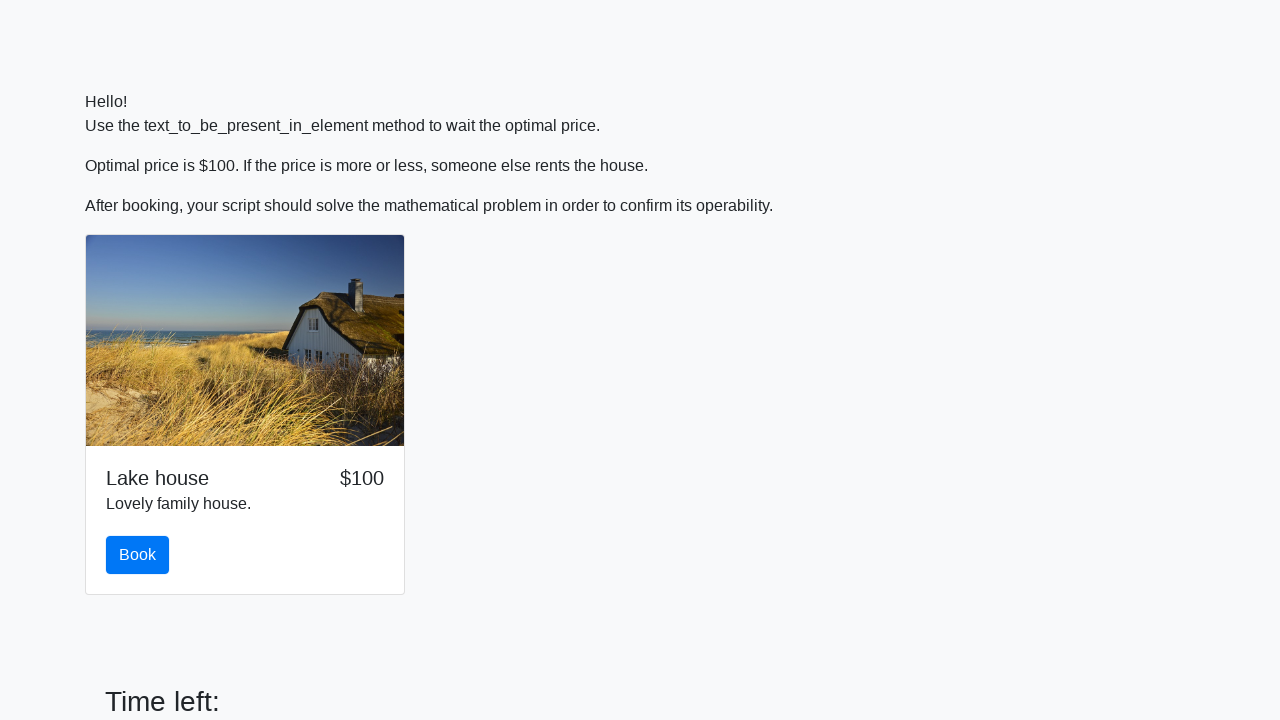

Retrieved x value from page
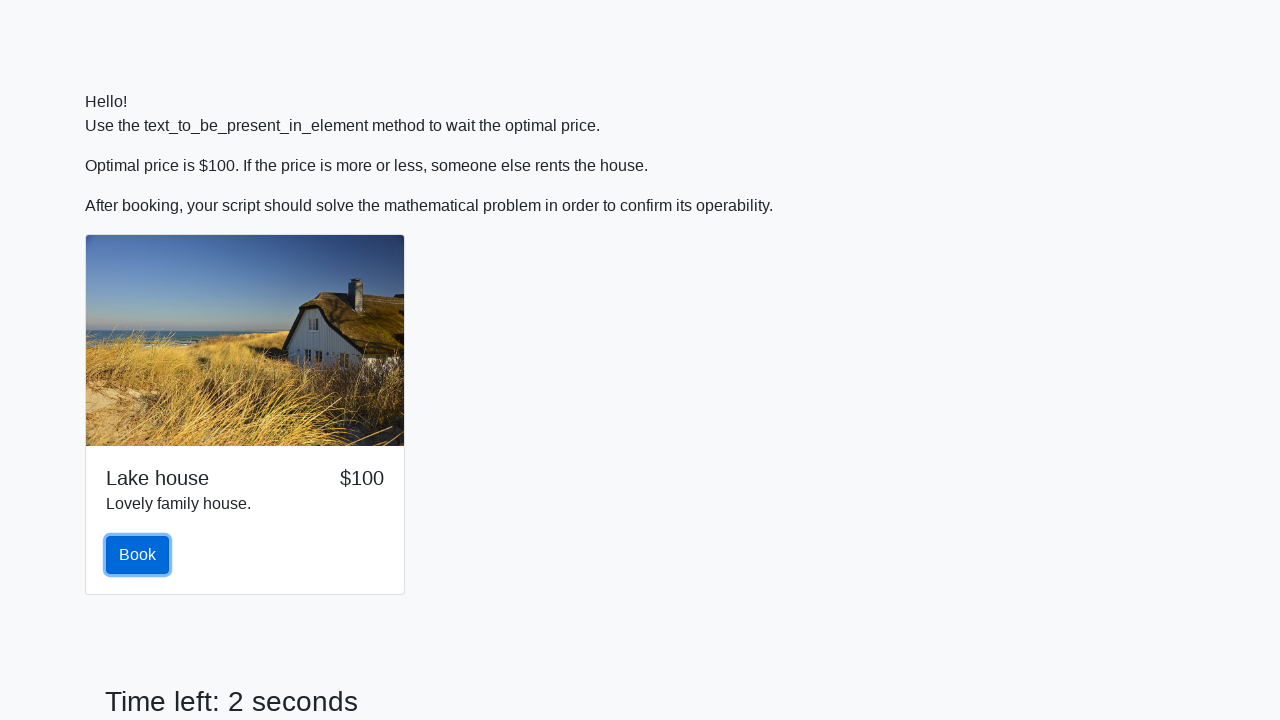

Converted x value to integer: 243
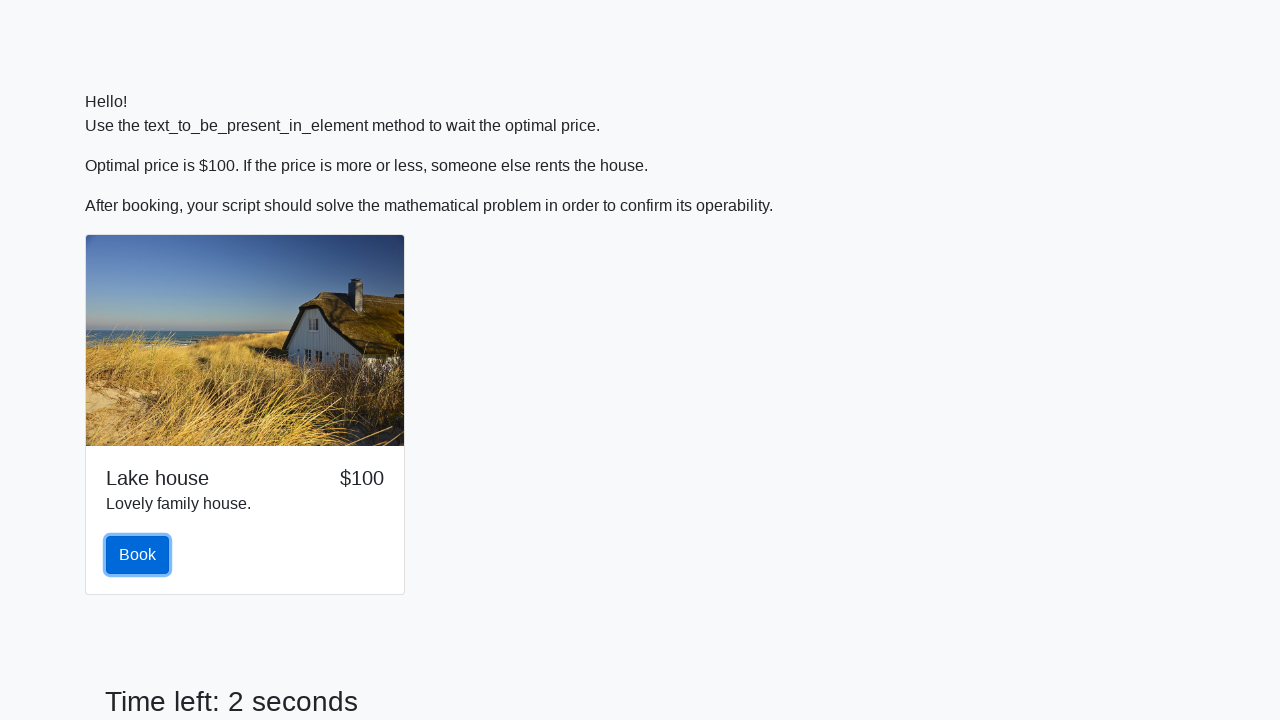

Calculated logarithmic expression result: 2.3683833378097745
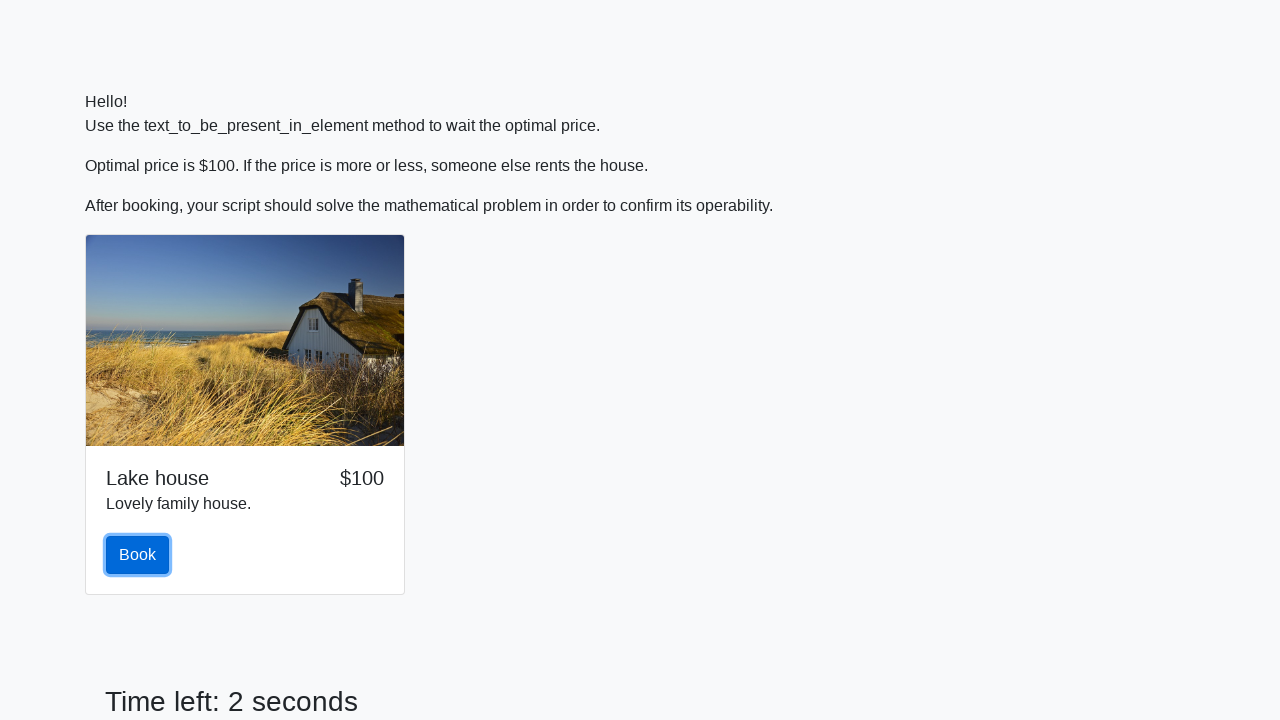

Filled answer field with calculated result on #answer
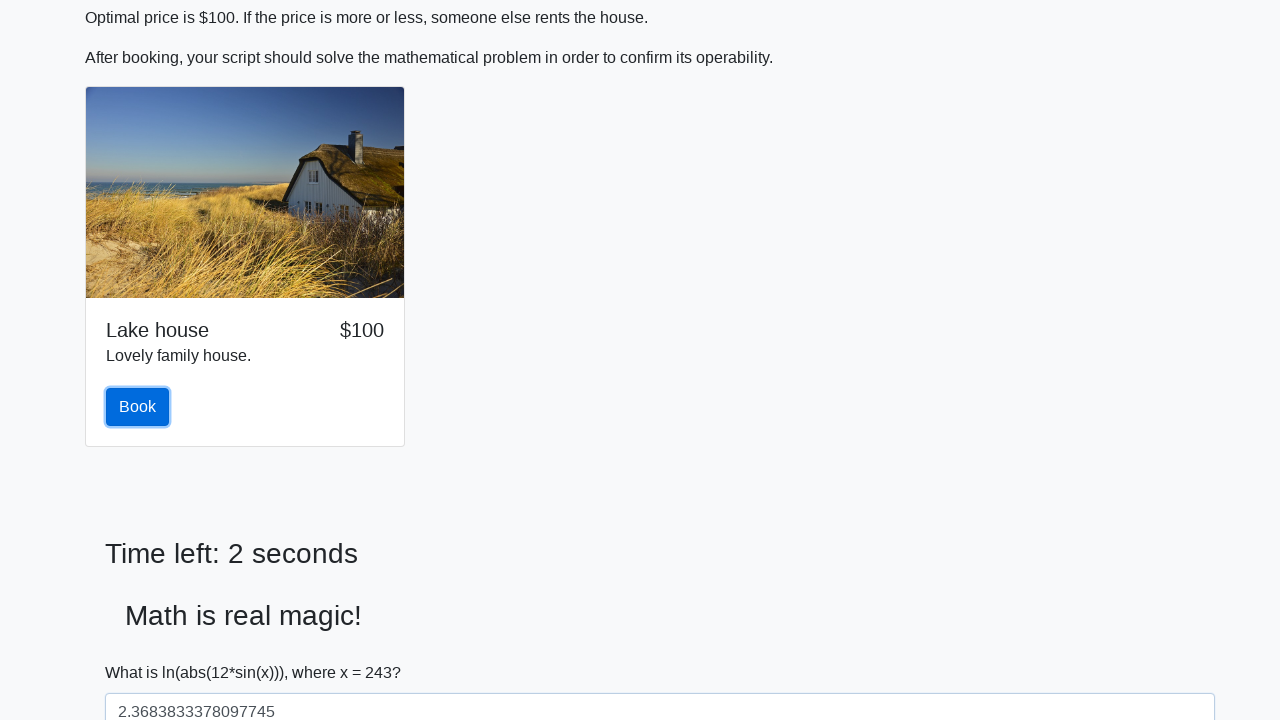

Submitted the mathematical solution at (143, 651) on #solve
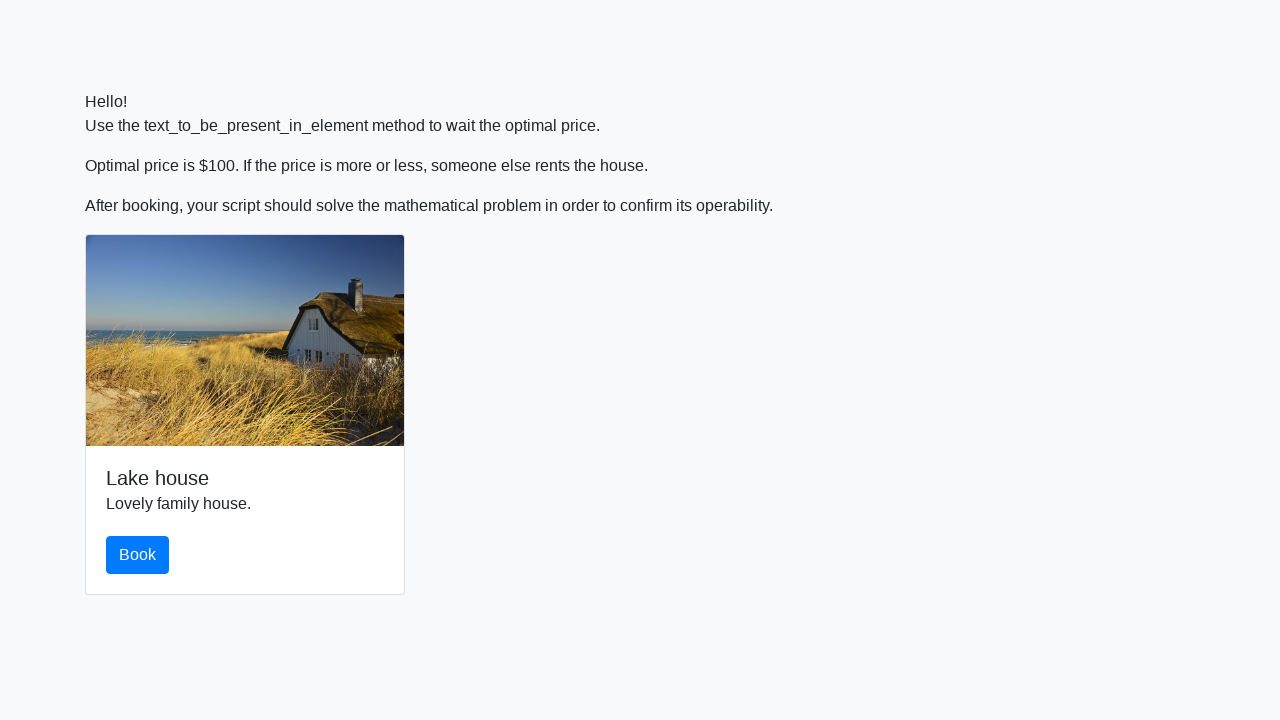

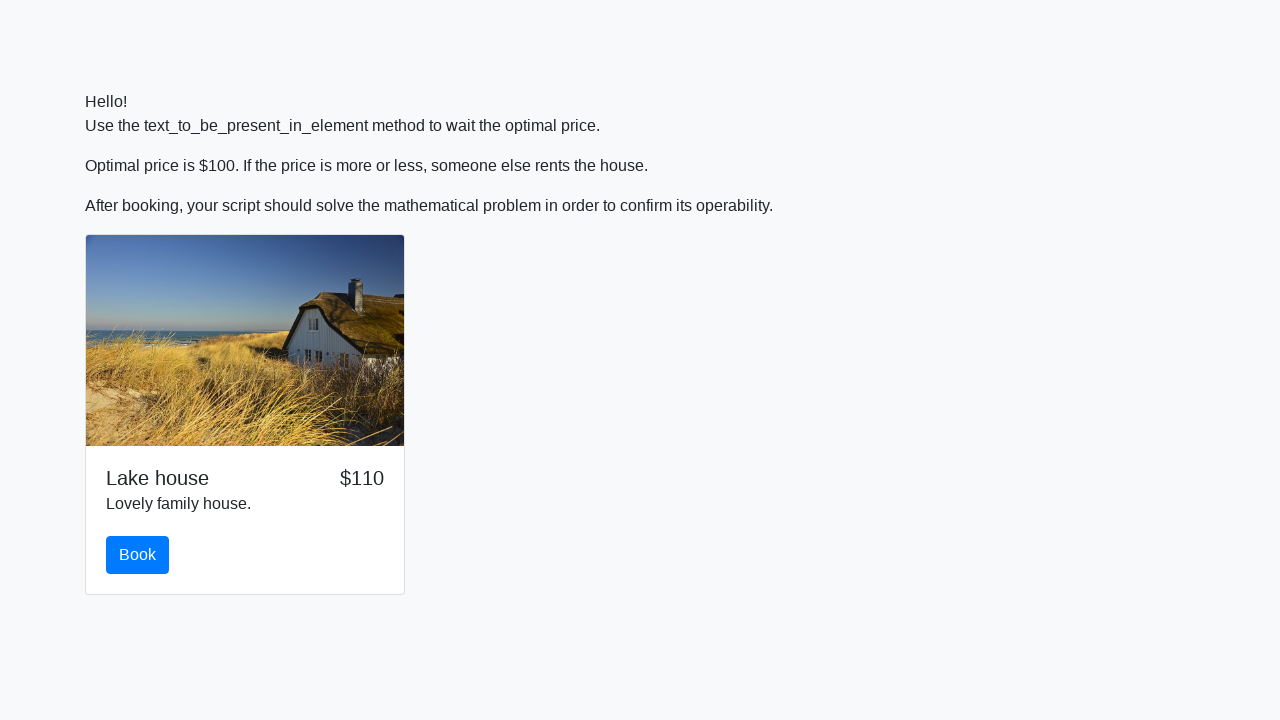